Tests opening a new tab, navigating to a different site, and switching back to the original tab

Starting URL: https://www.daraz.com.bd/

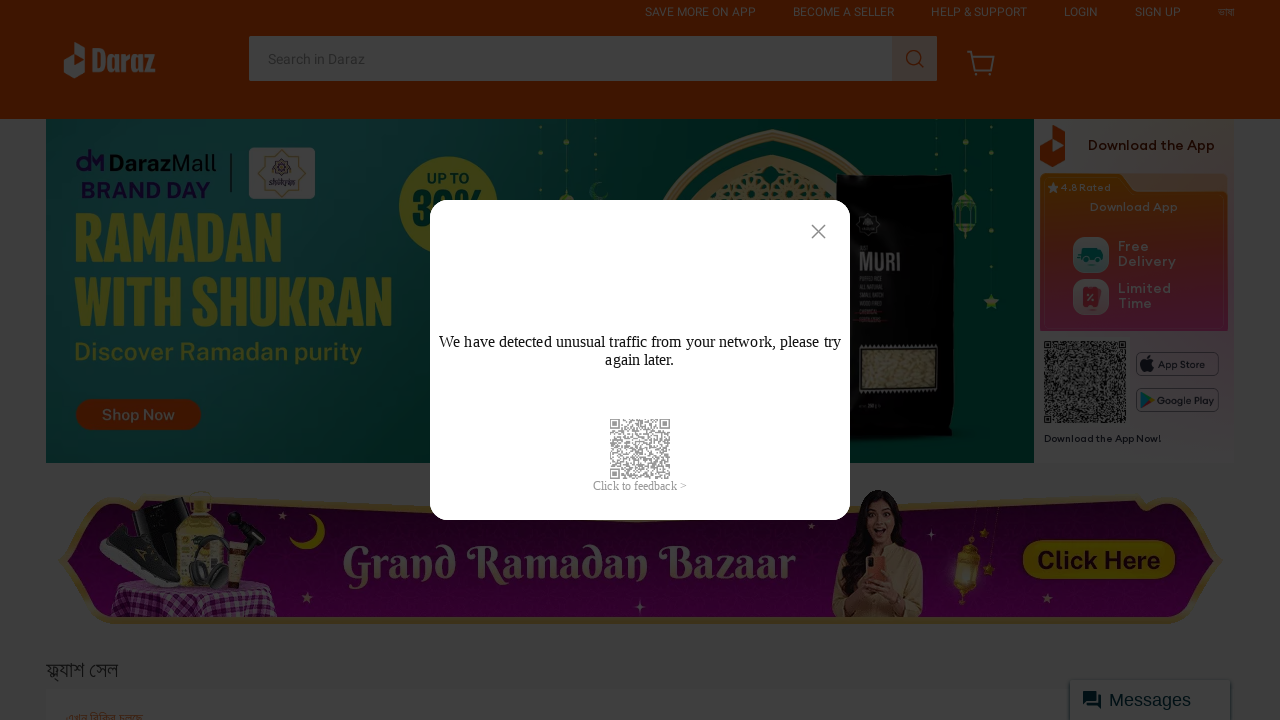

Stored reference to original page (Daraz.com.bd)
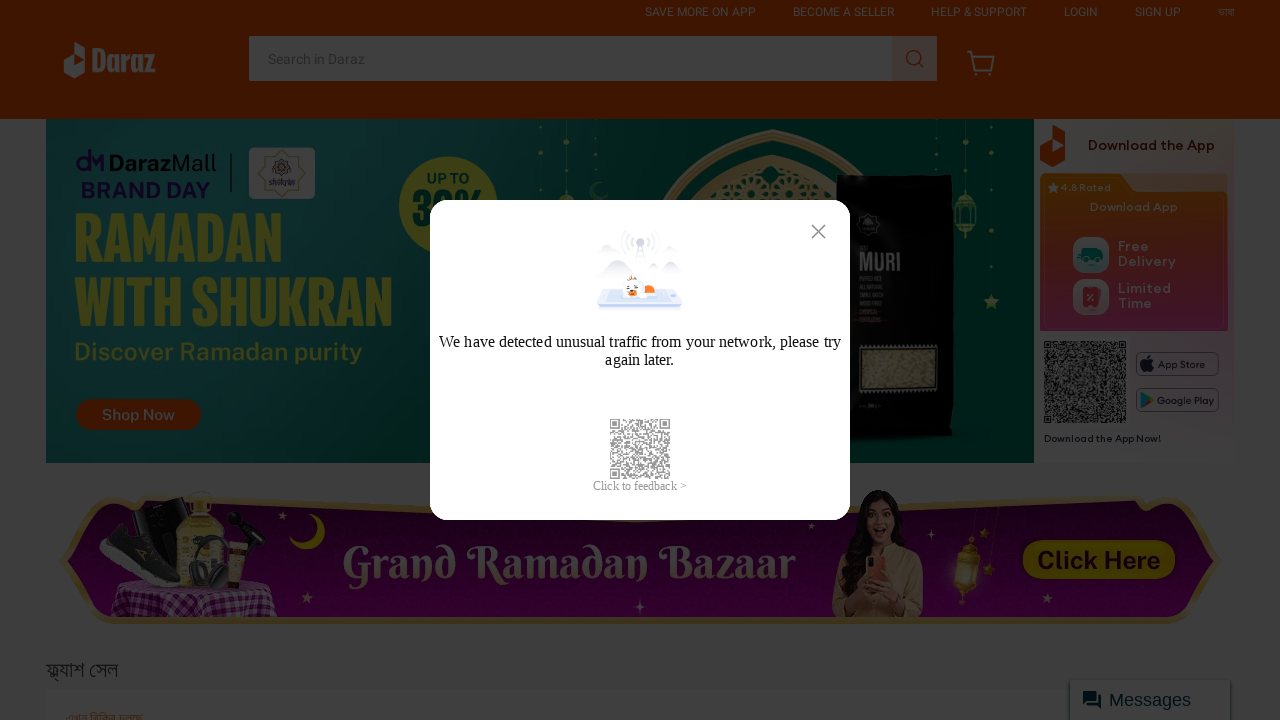

Opened a new tab
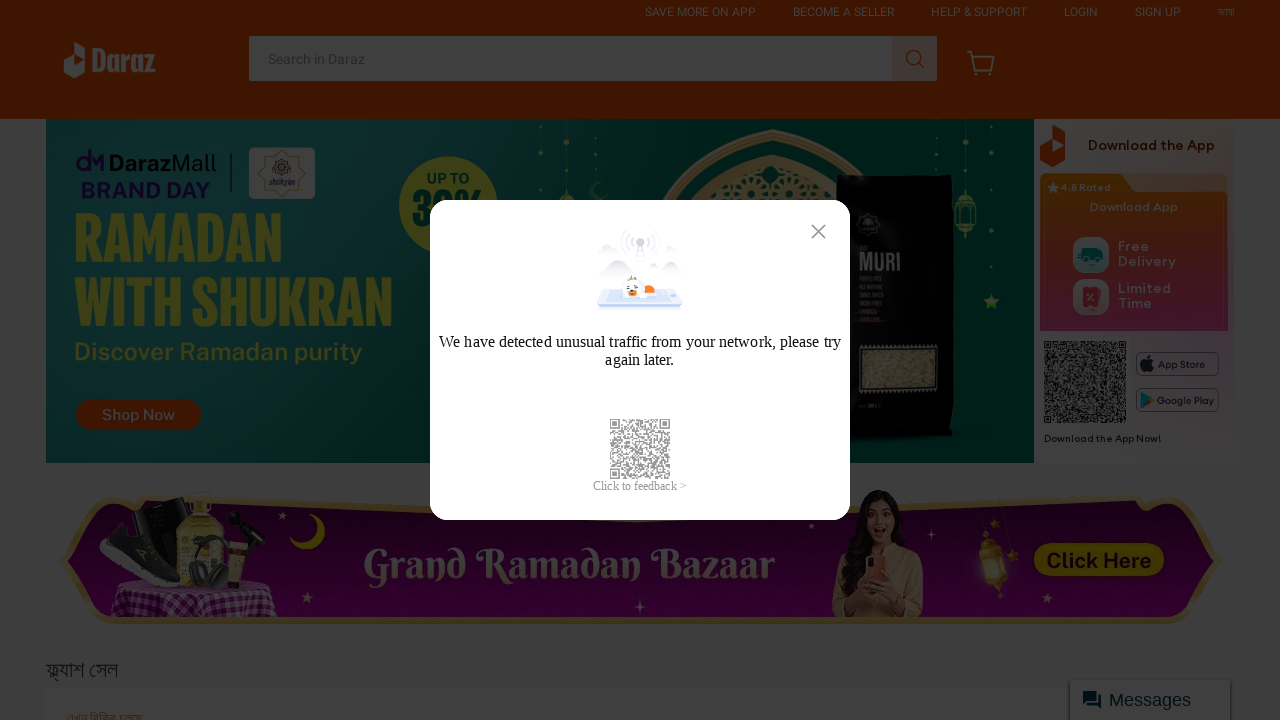

Navigated new tab to https://demoqa.com/menu
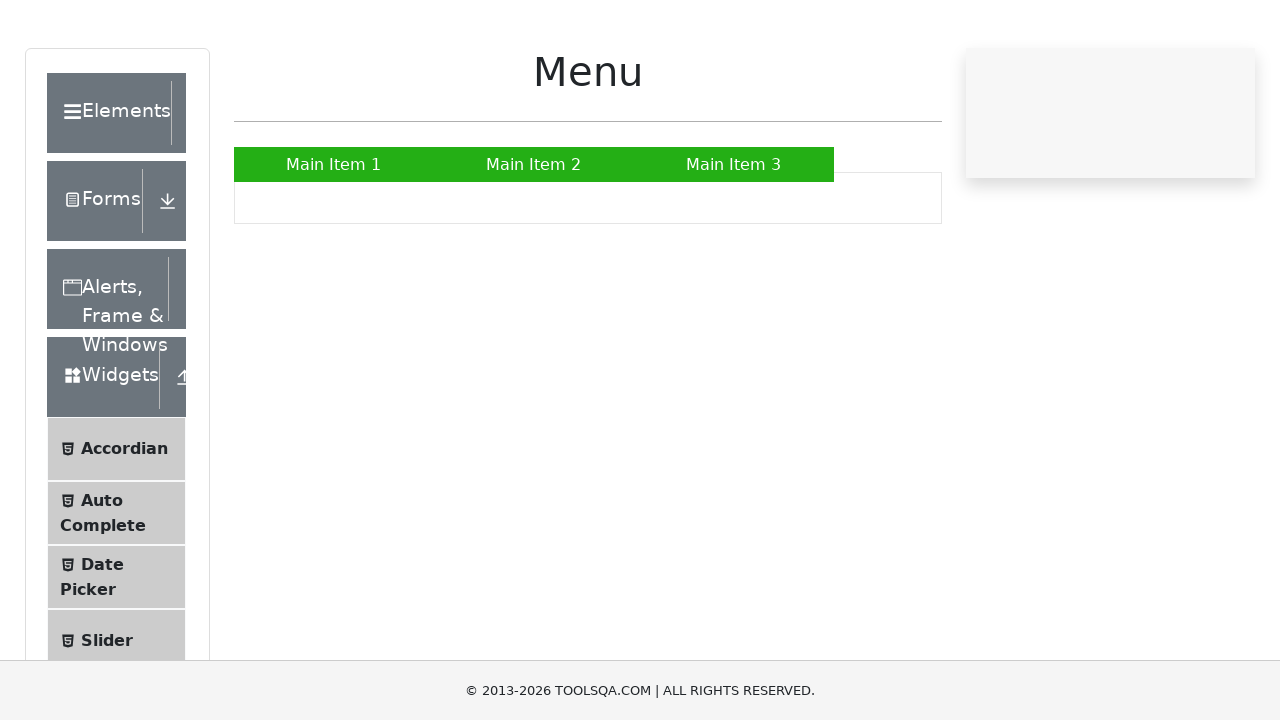

Waited 2 seconds for new page to fully load
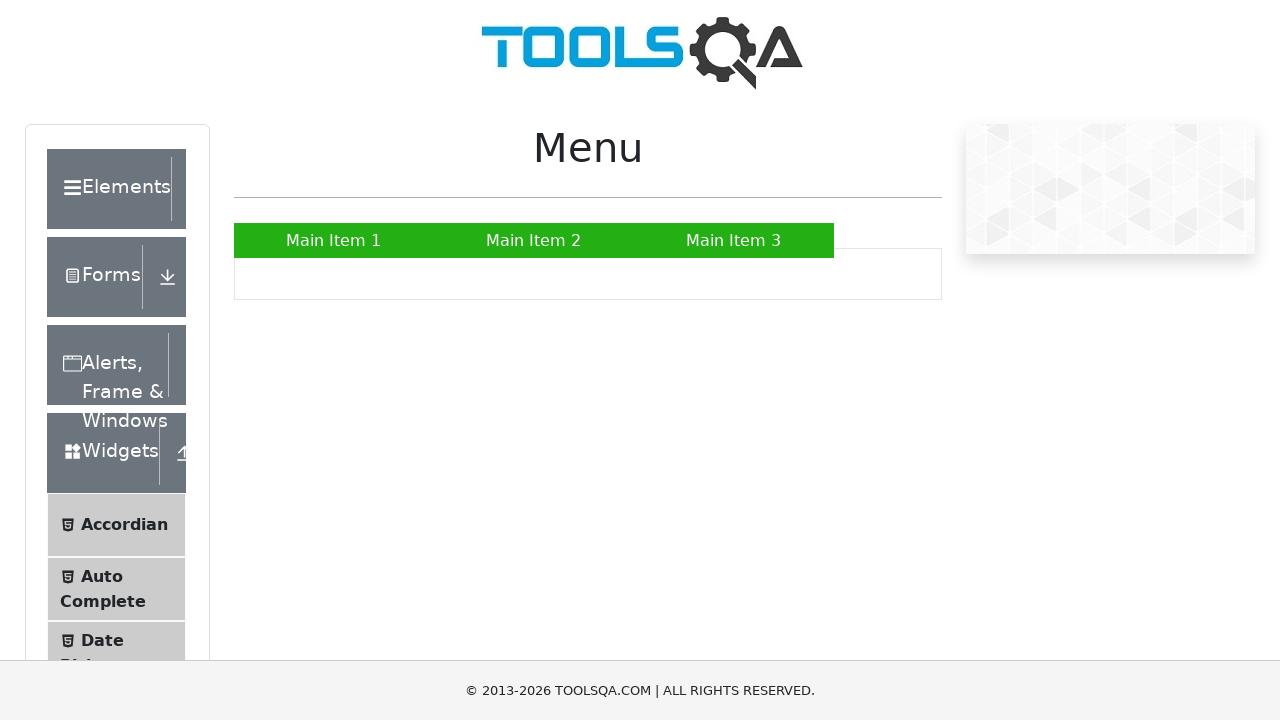

Switched focus back to original tab (Daraz.com.bd)
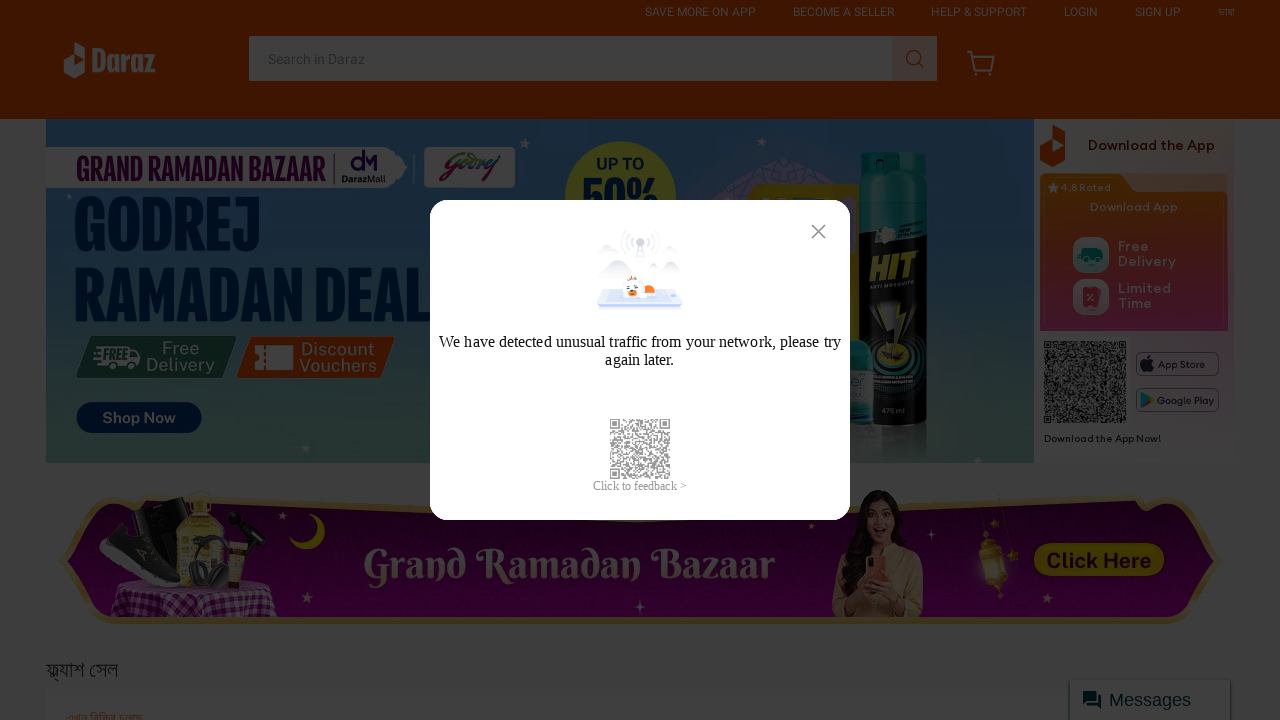

Waited 2 seconds to verify switch to original tab
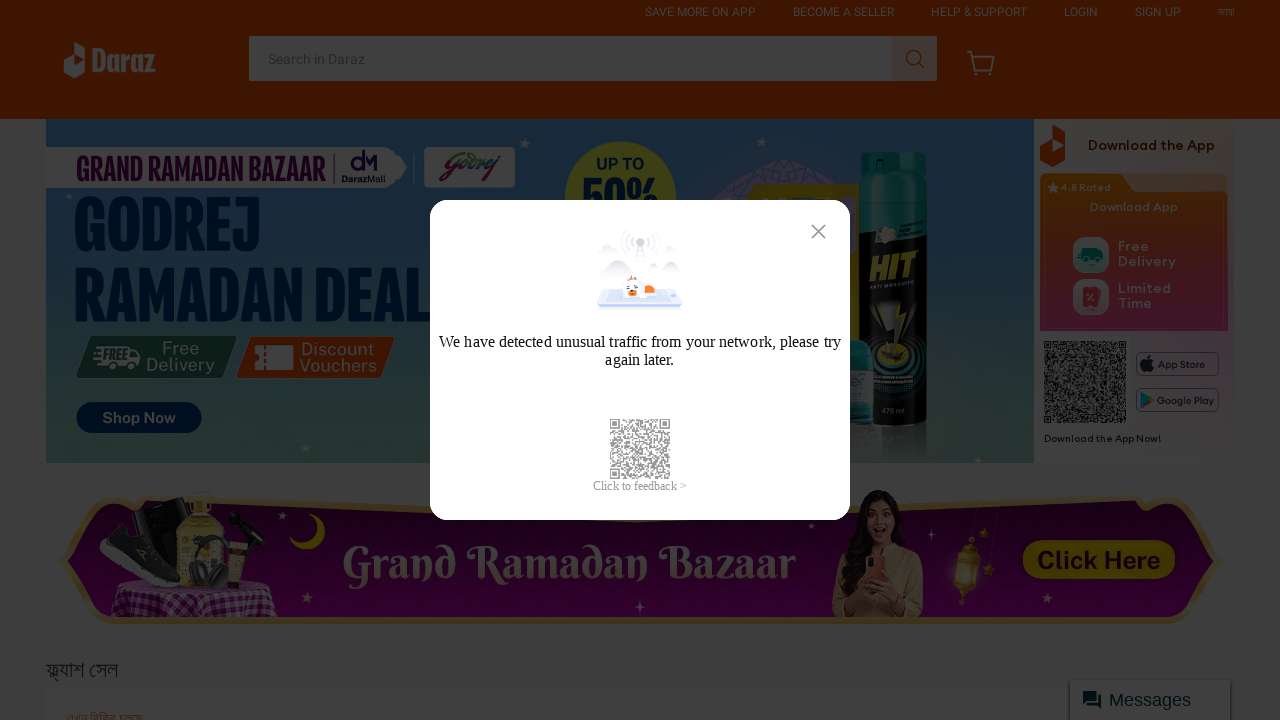

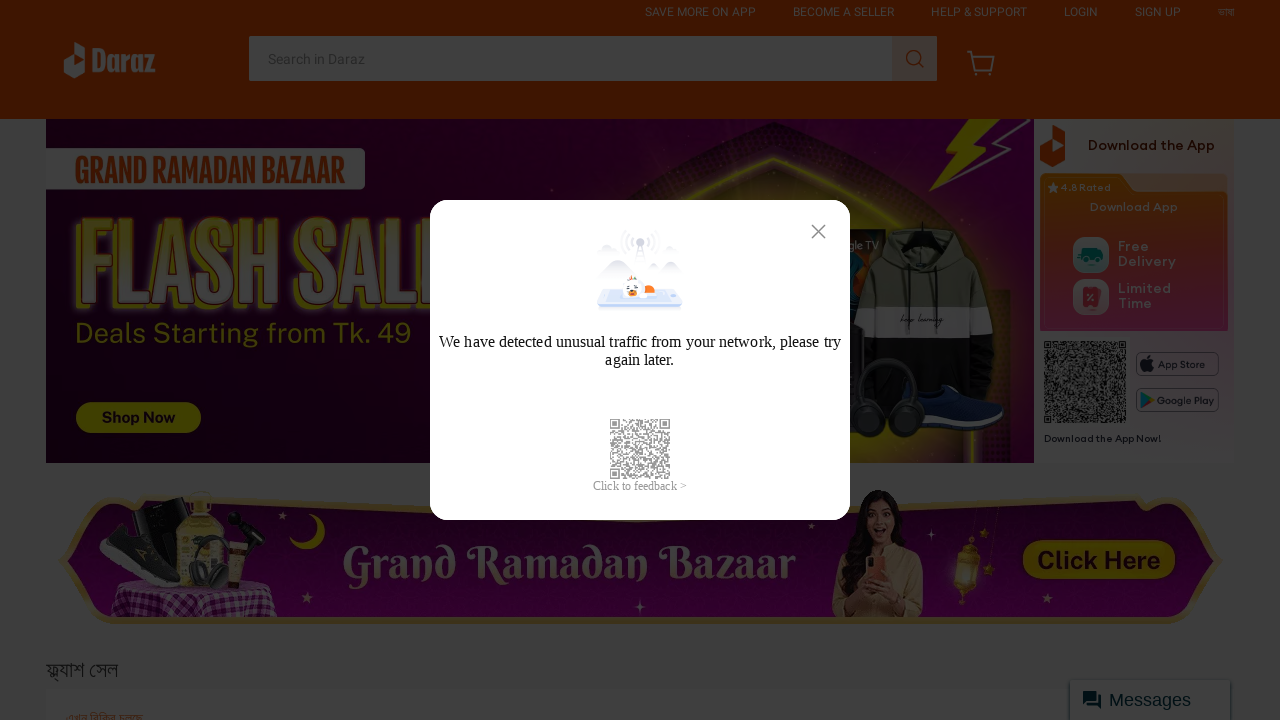